Automates playing the 2048 game by pressing the down arrow key 10 times

Starting URL: https://play2048.co/

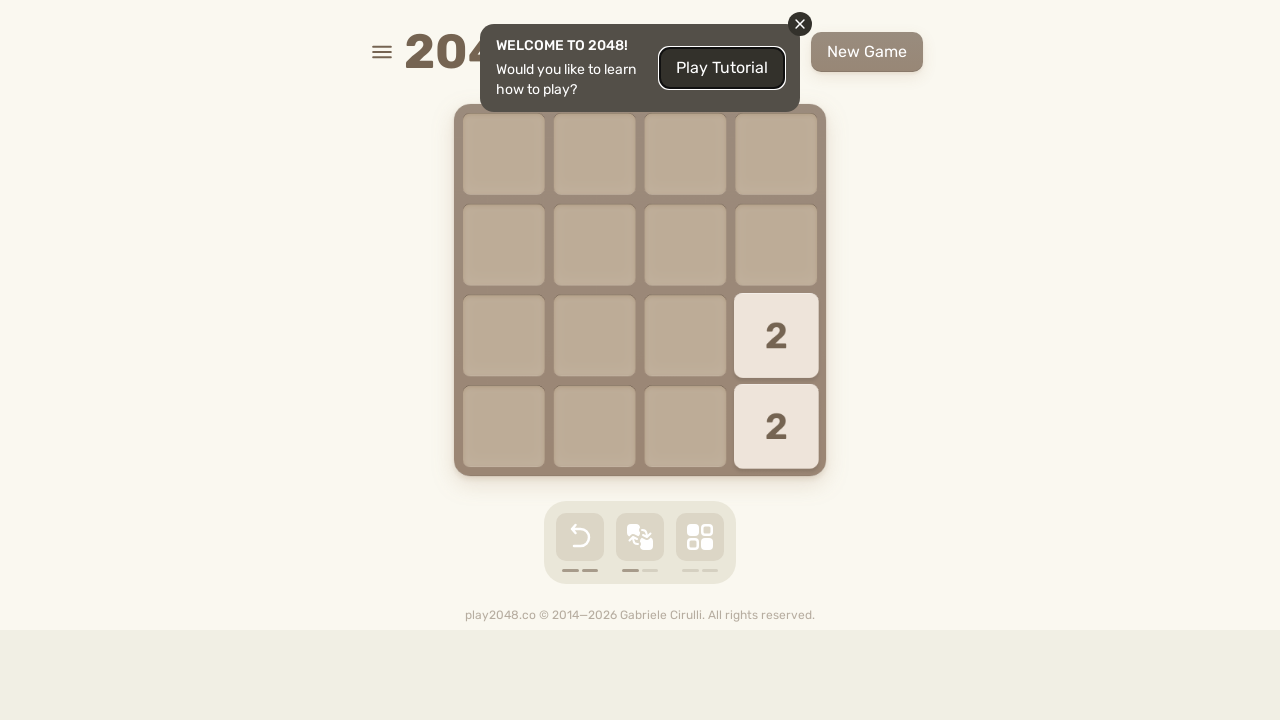

Located the game container element
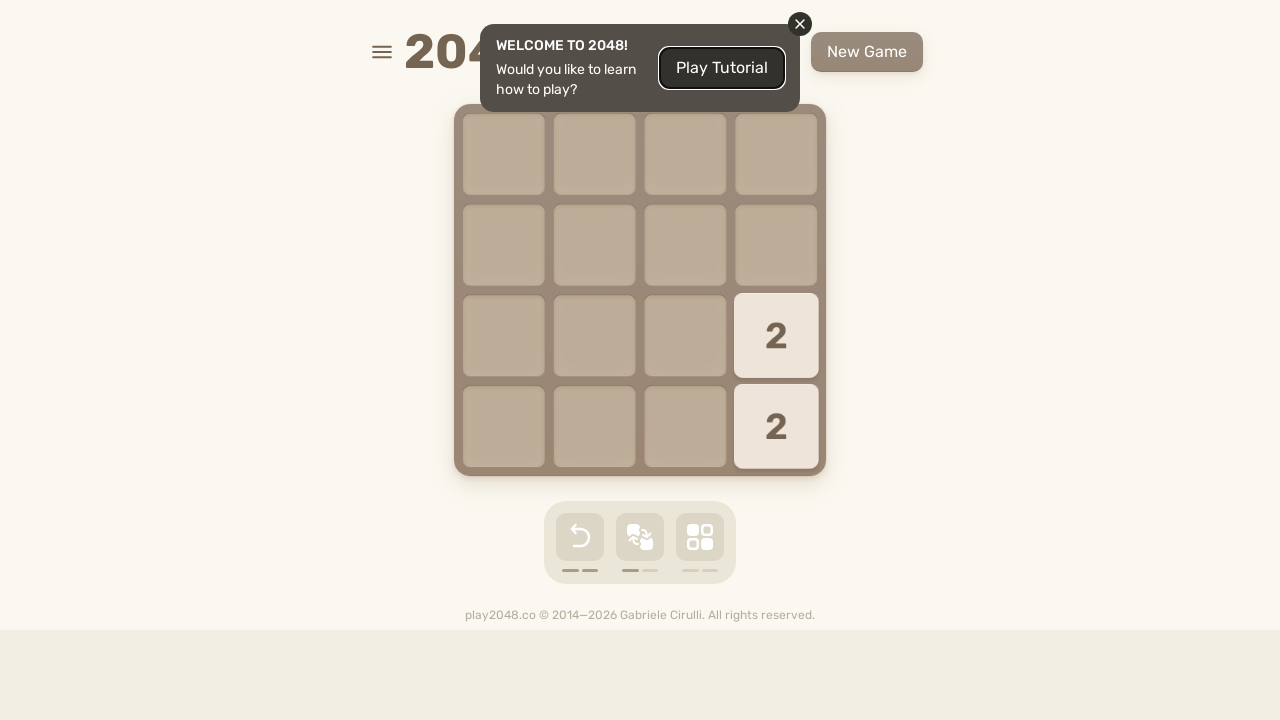

Pressed down arrow key (move 1/10)
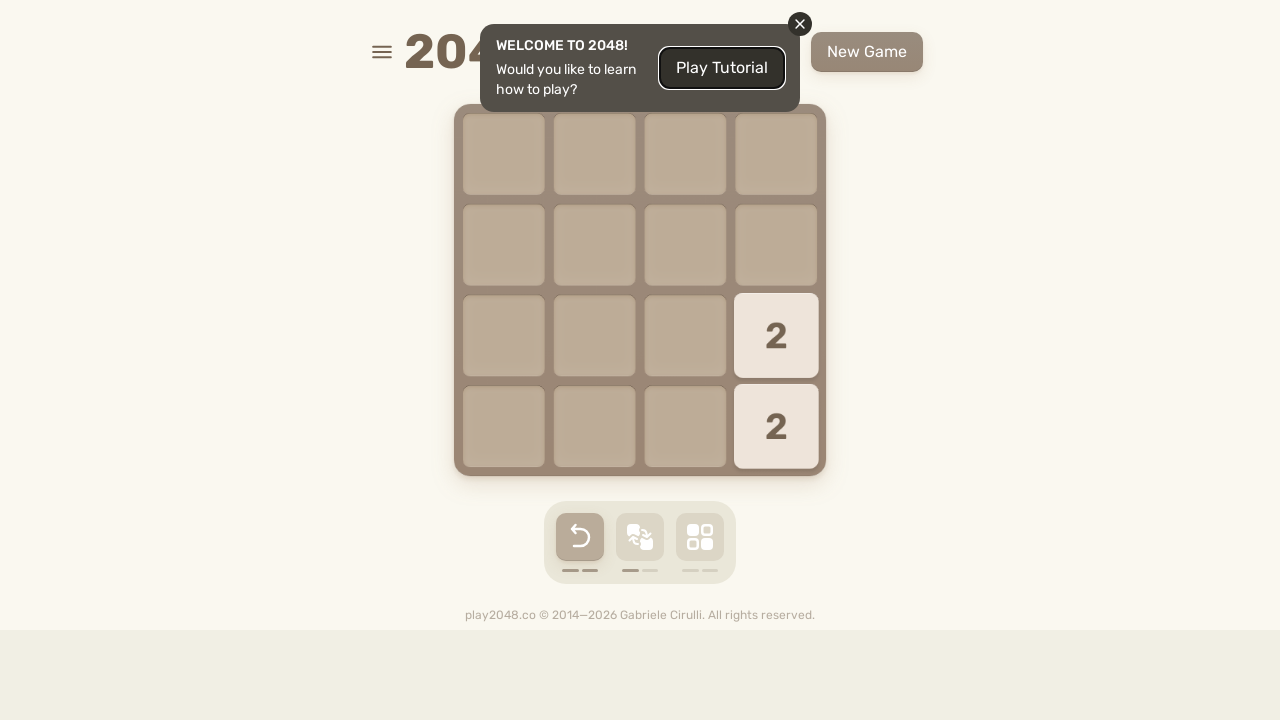

Waited 1 second after move 1/10
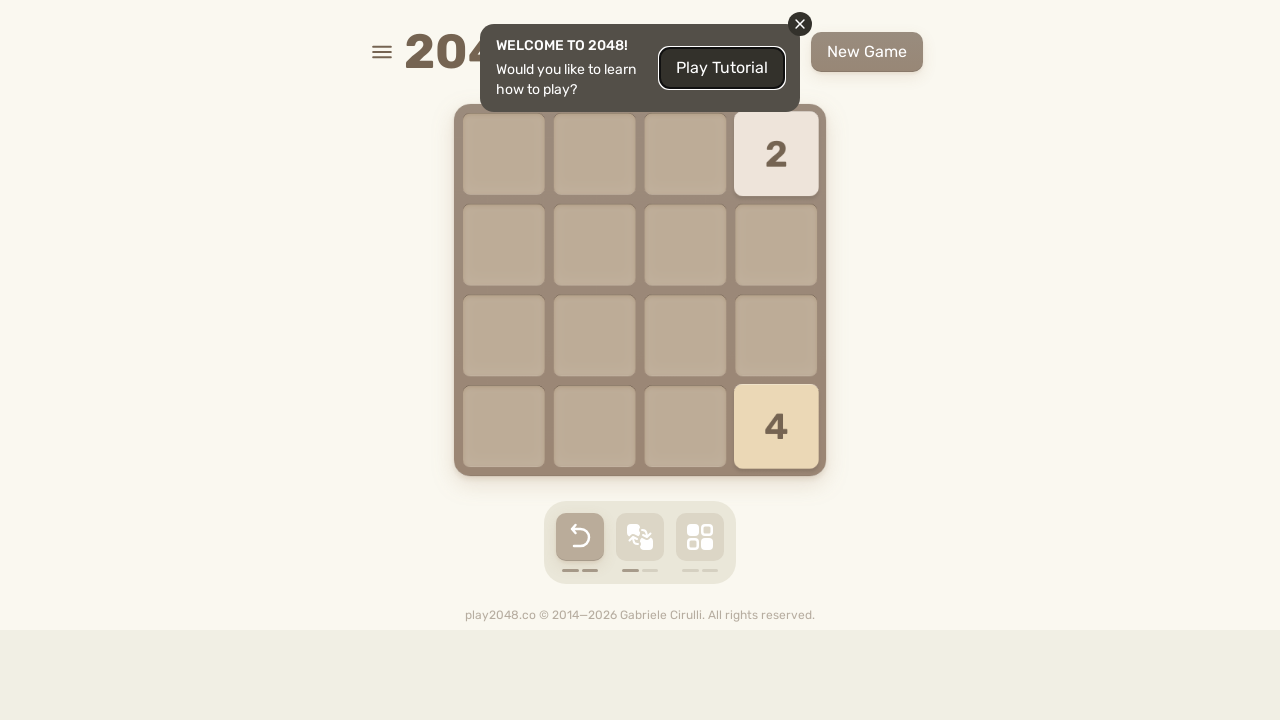

Pressed down arrow key (move 2/10)
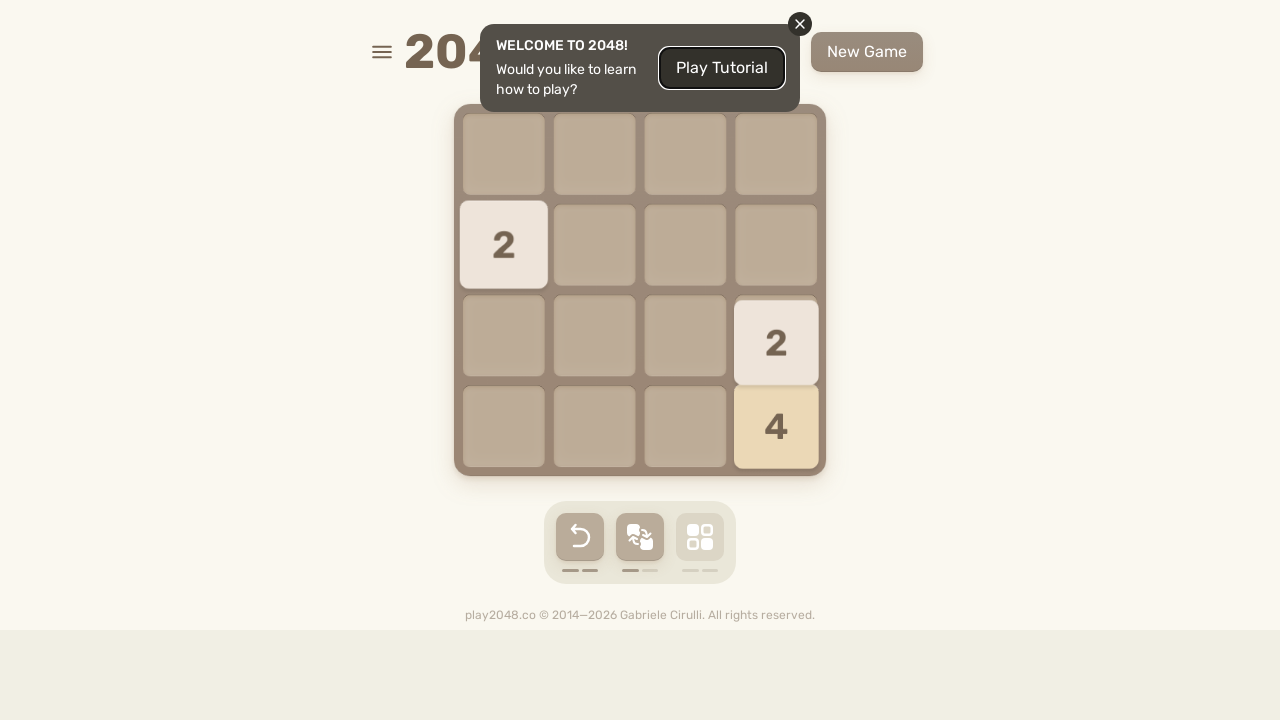

Waited 1 second after move 2/10
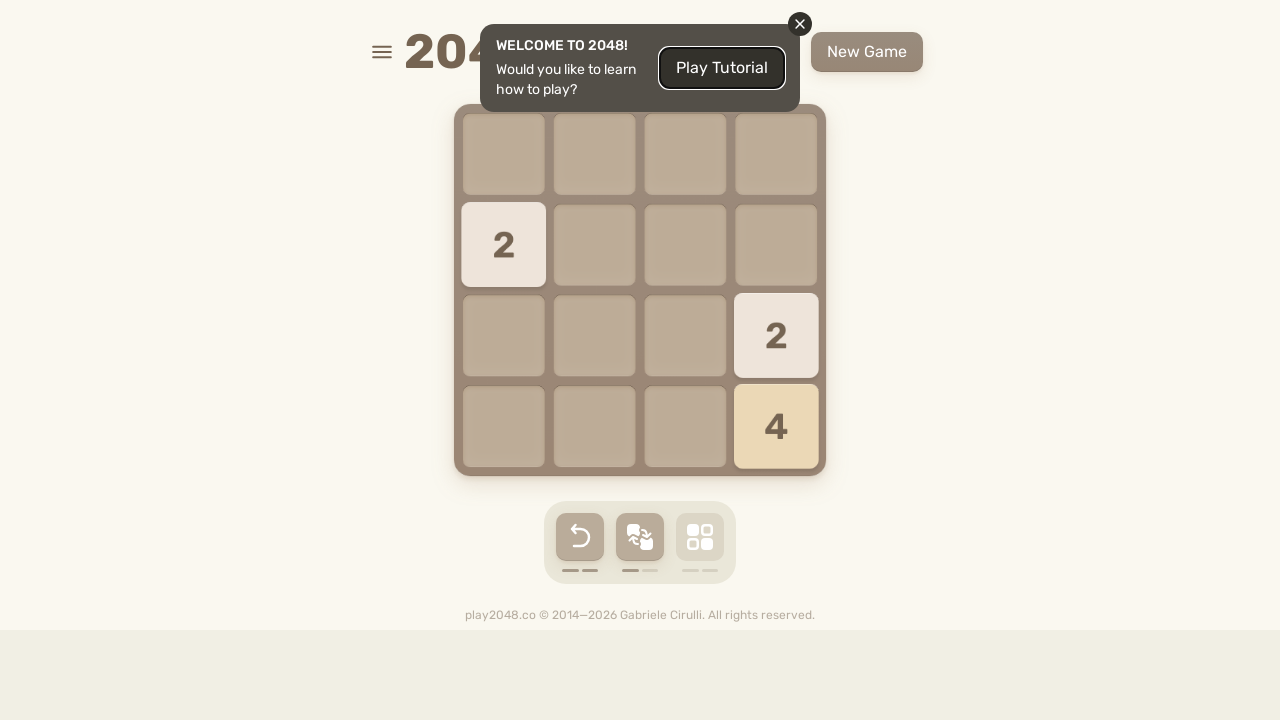

Pressed down arrow key (move 3/10)
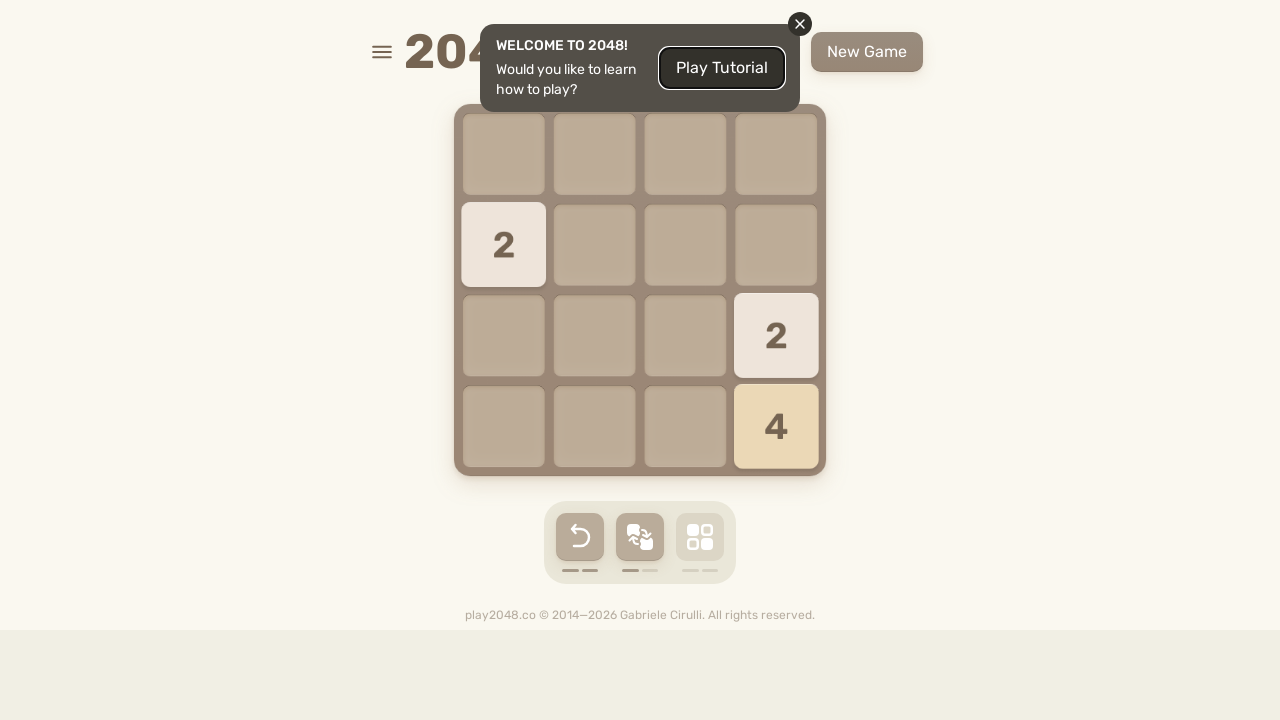

Waited 1 second after move 3/10
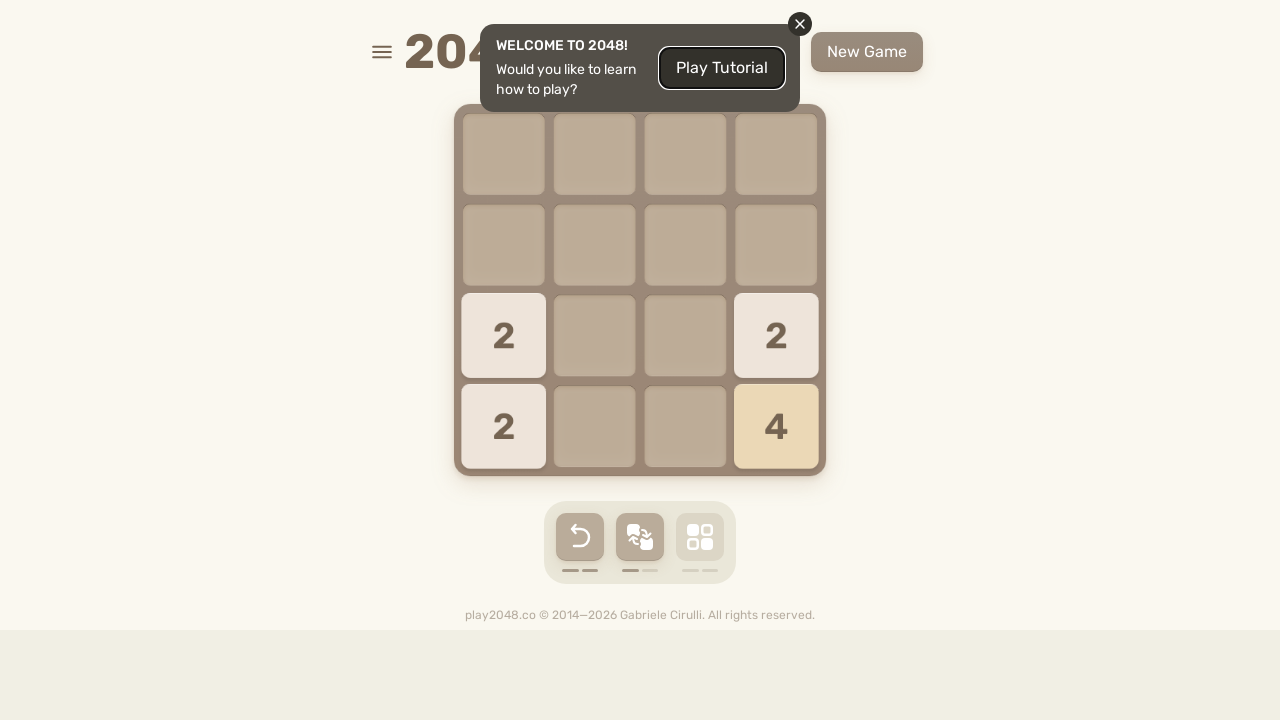

Pressed down arrow key (move 4/10)
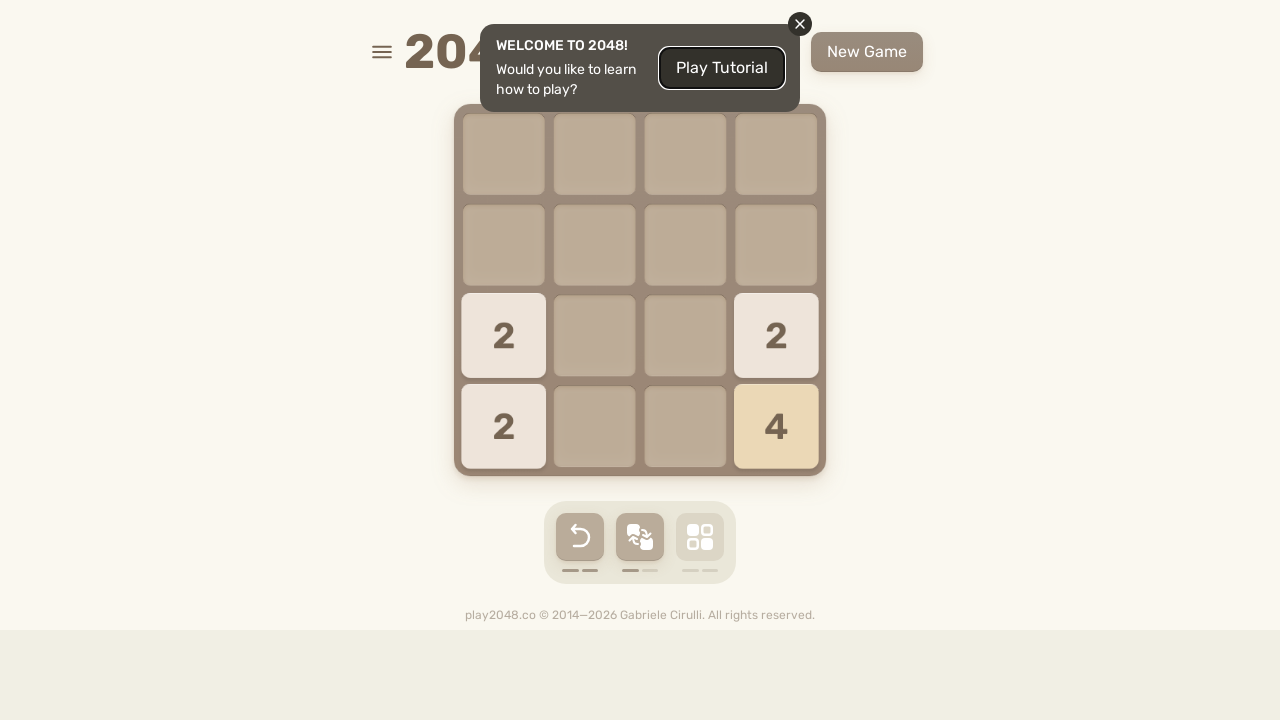

Waited 1 second after move 4/10
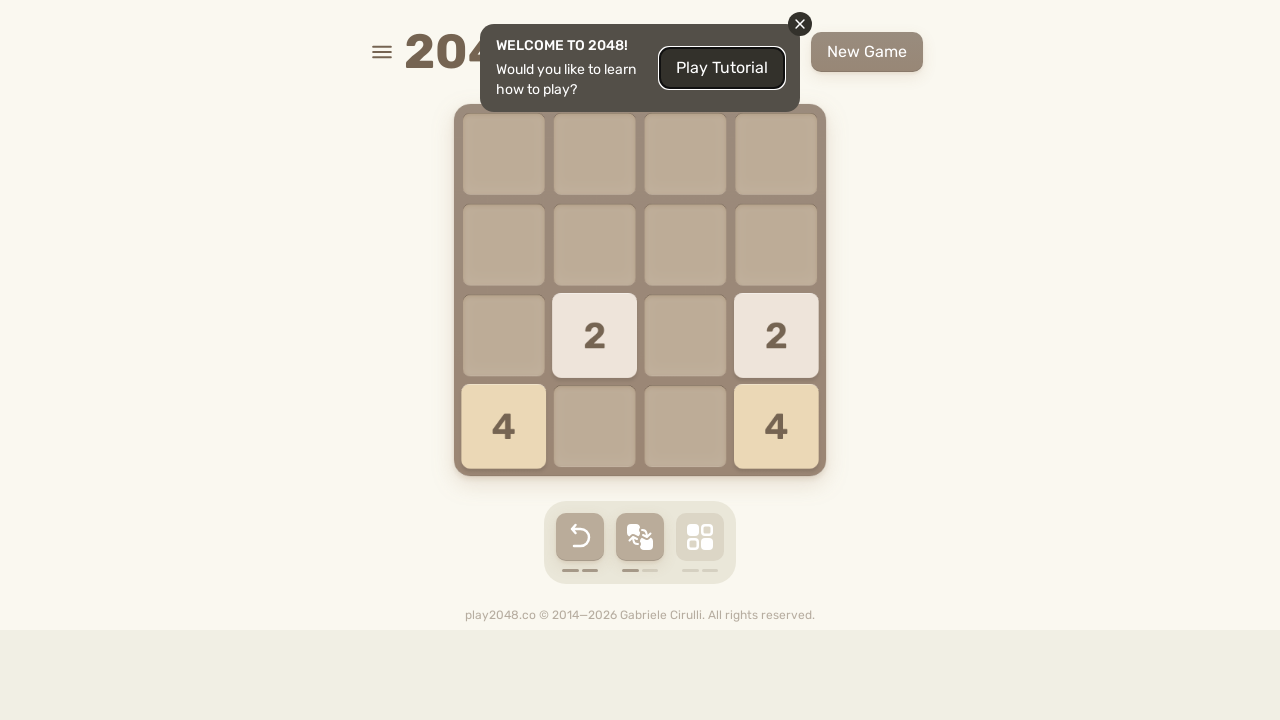

Pressed down arrow key (move 5/10)
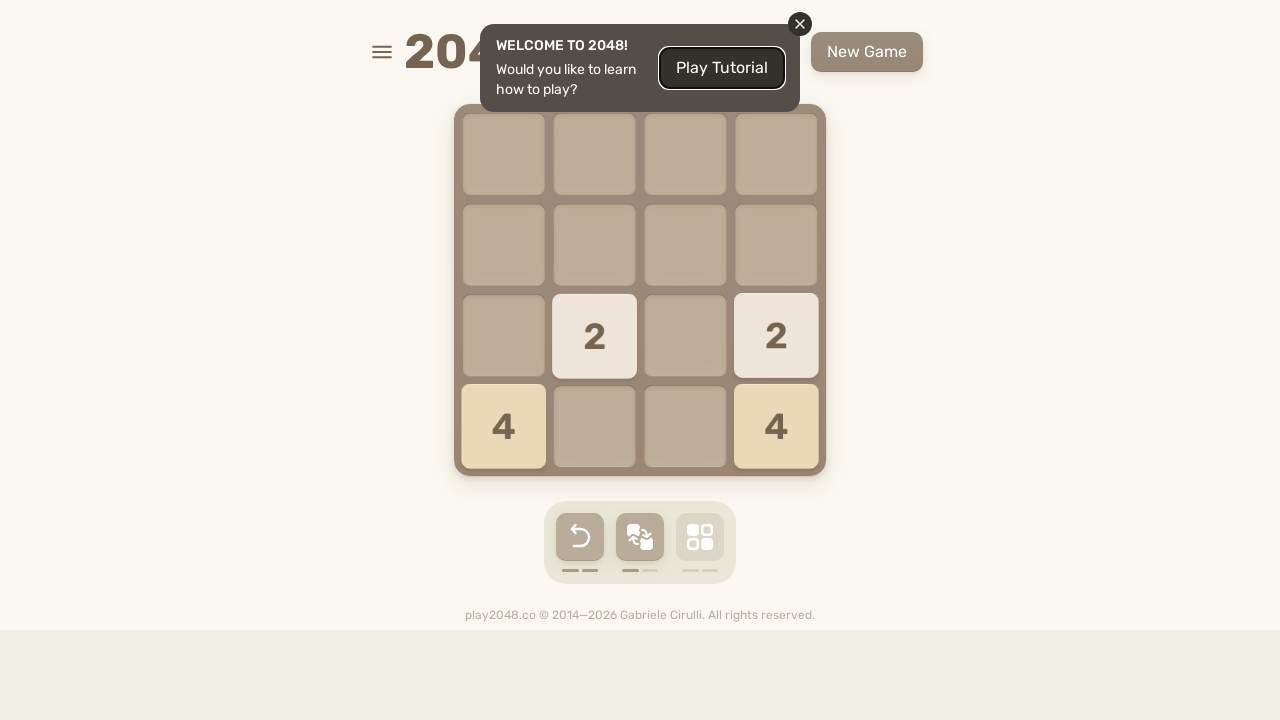

Waited 1 second after move 5/10
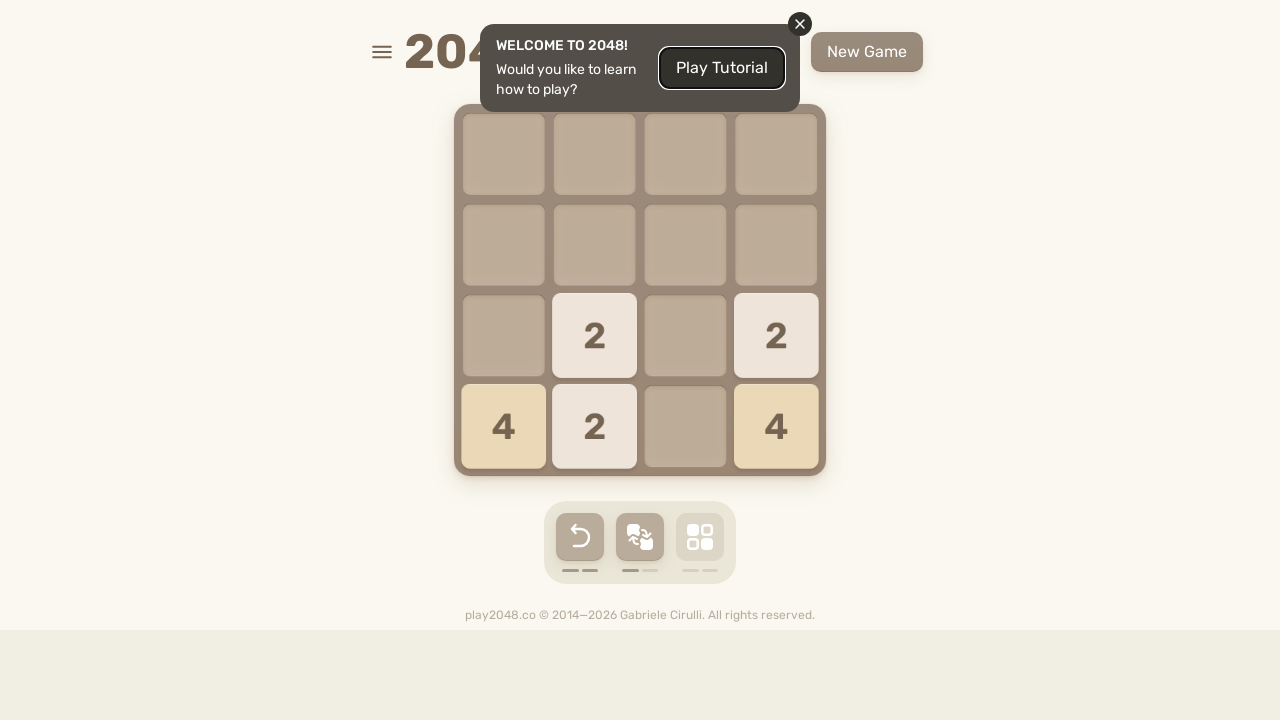

Pressed down arrow key (move 6/10)
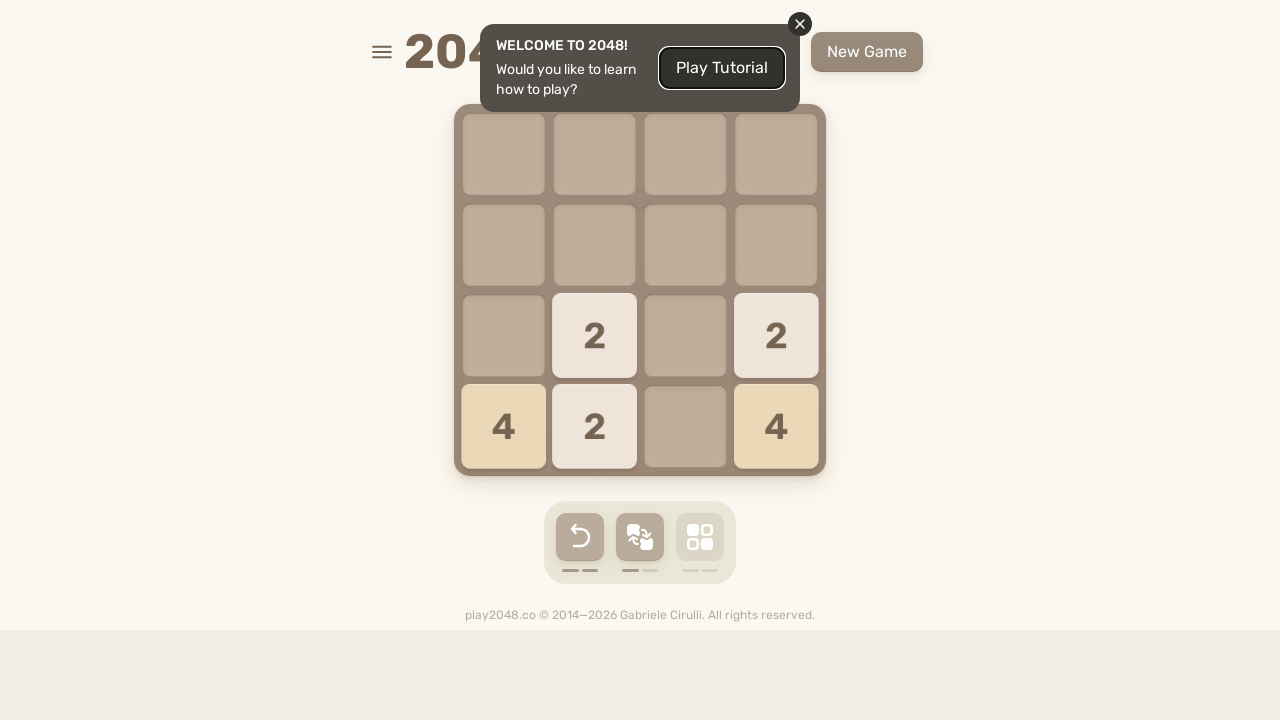

Waited 1 second after move 6/10
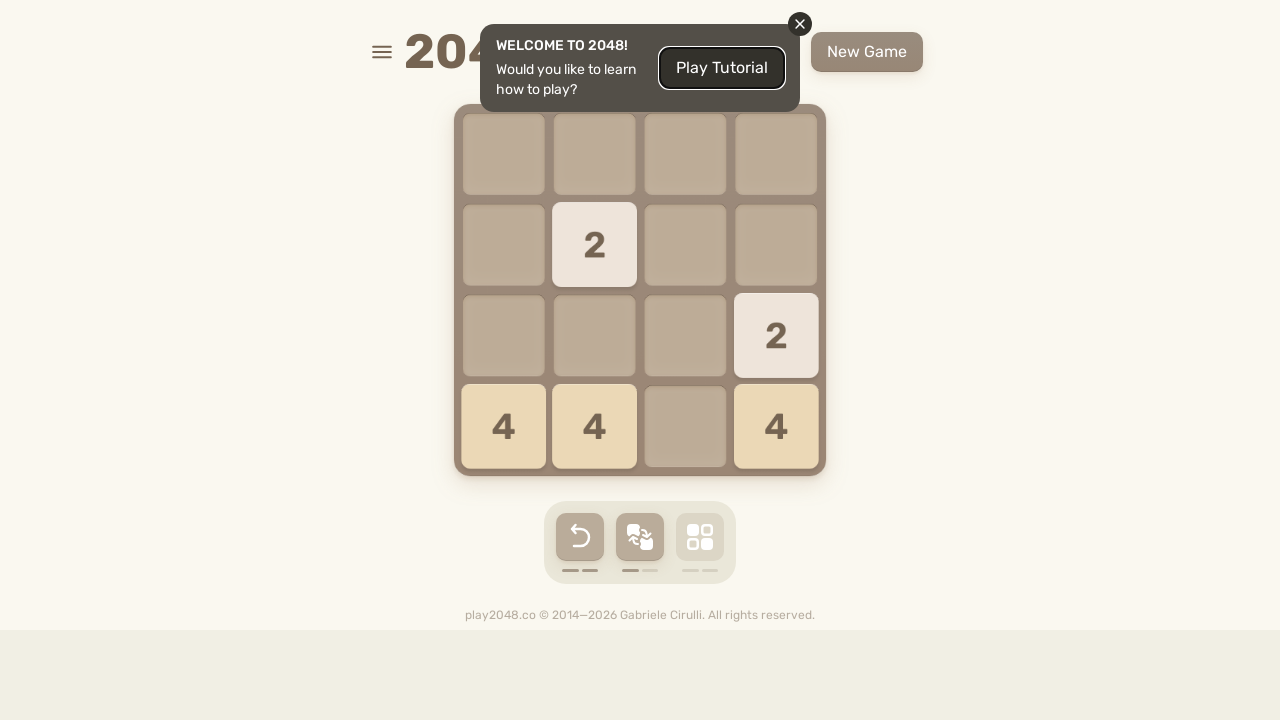

Pressed down arrow key (move 7/10)
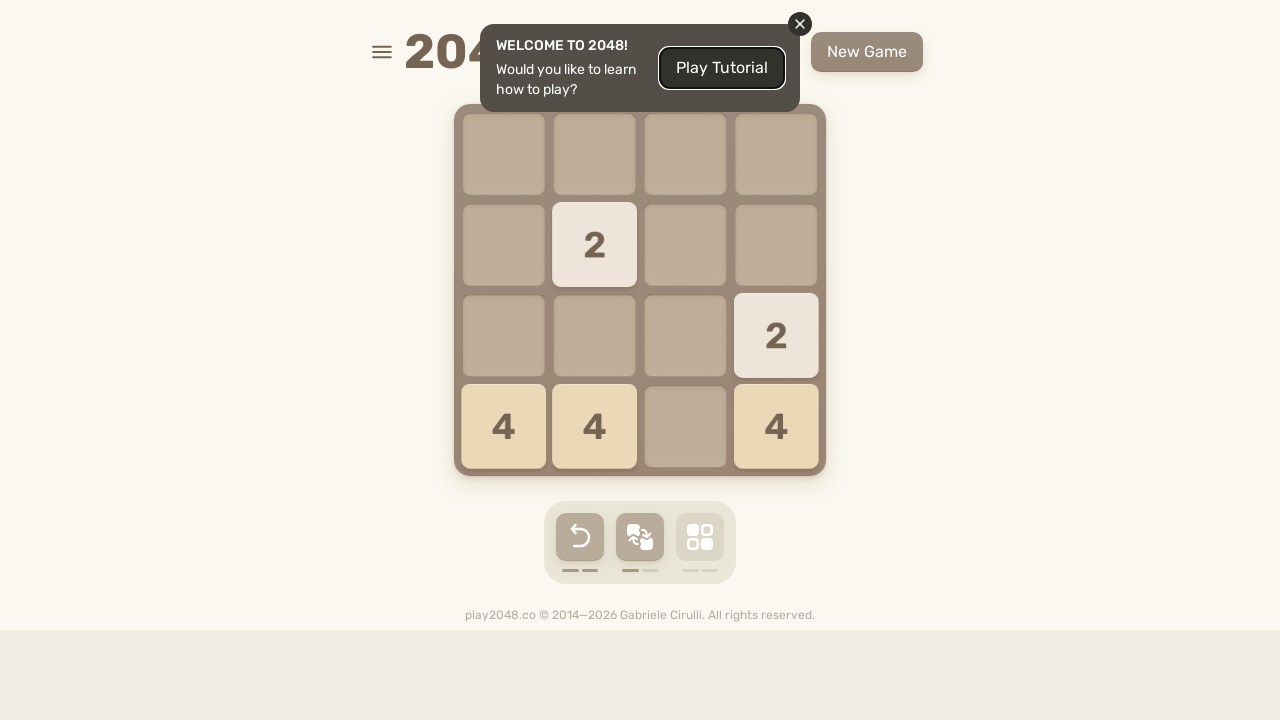

Waited 1 second after move 7/10
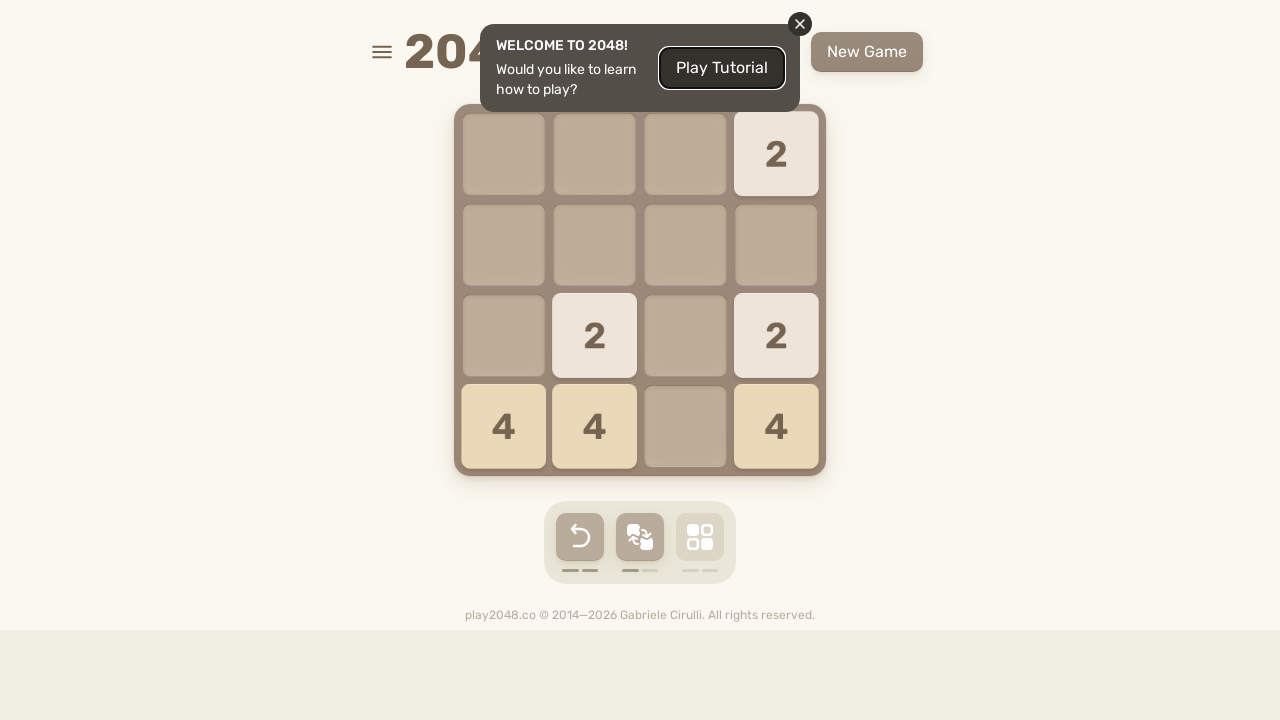

Pressed down arrow key (move 8/10)
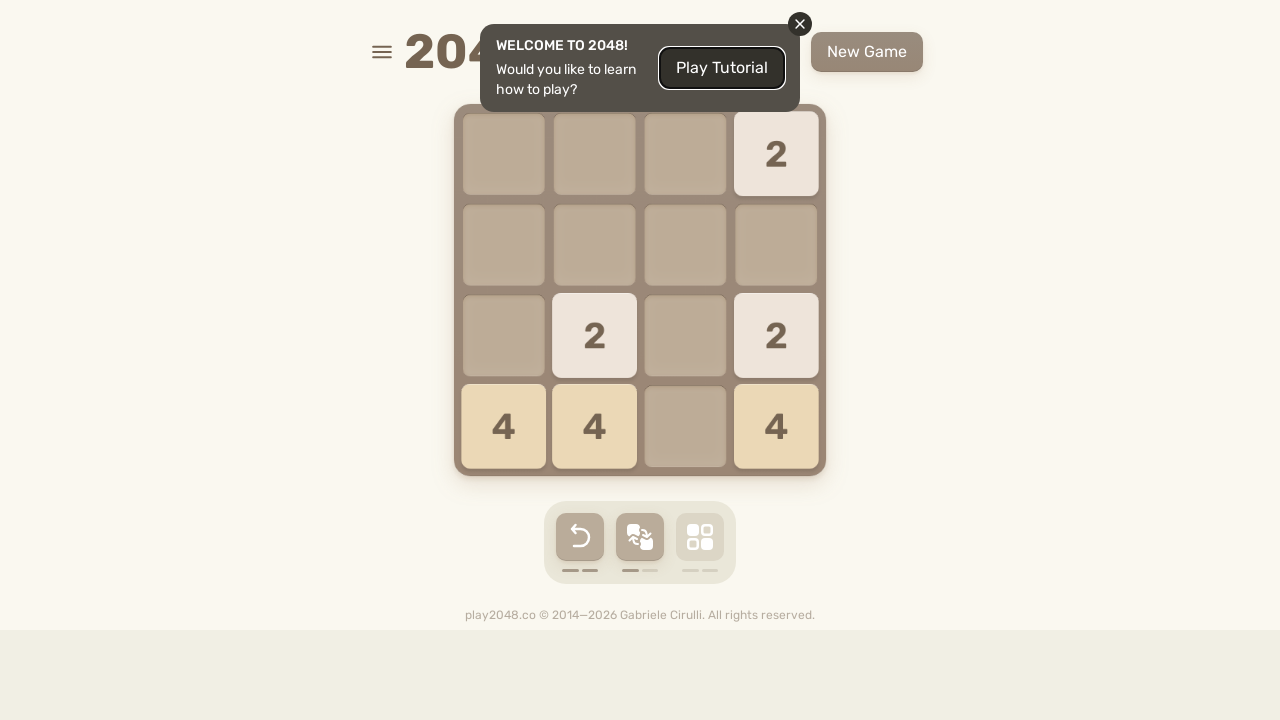

Waited 1 second after move 8/10
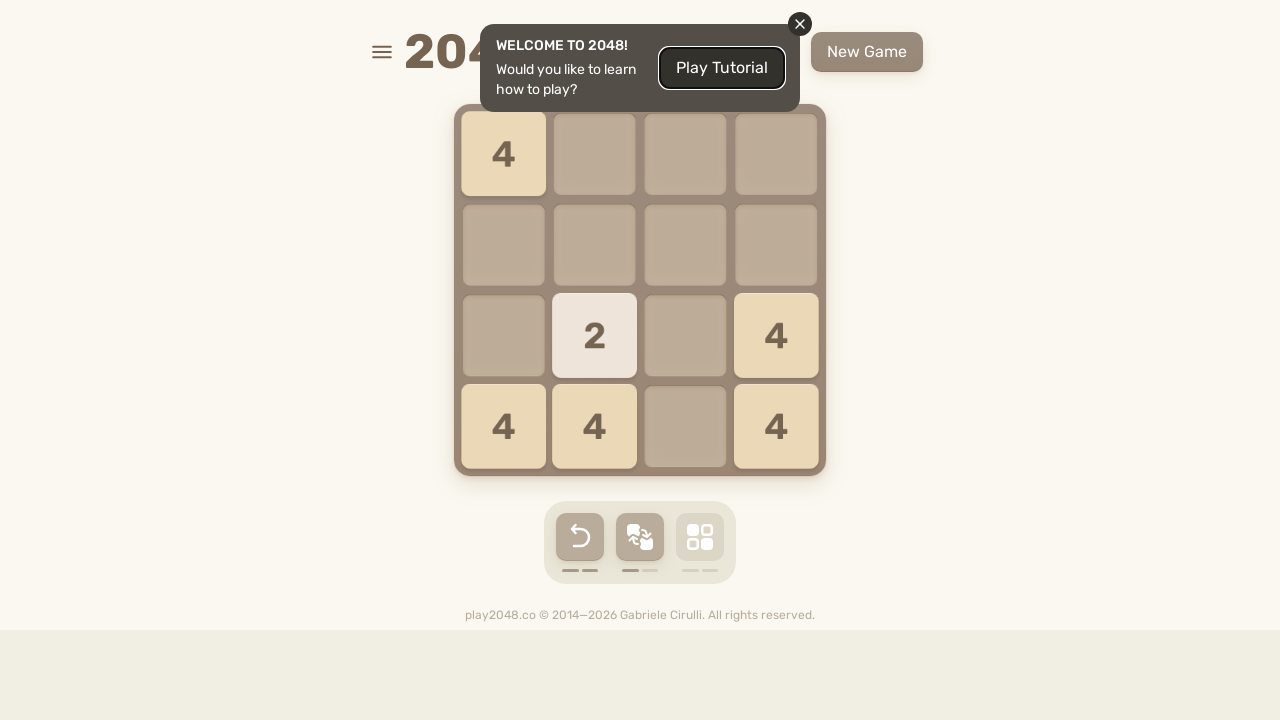

Pressed down arrow key (move 9/10)
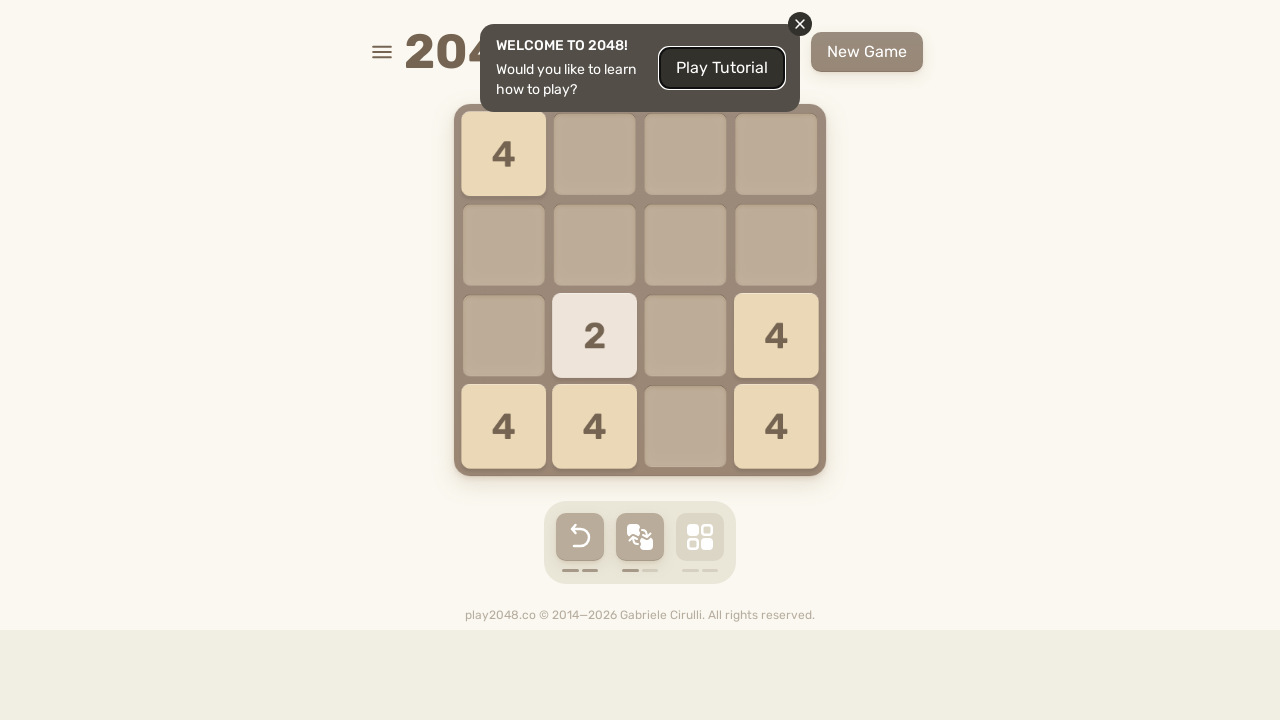

Waited 1 second after move 9/10
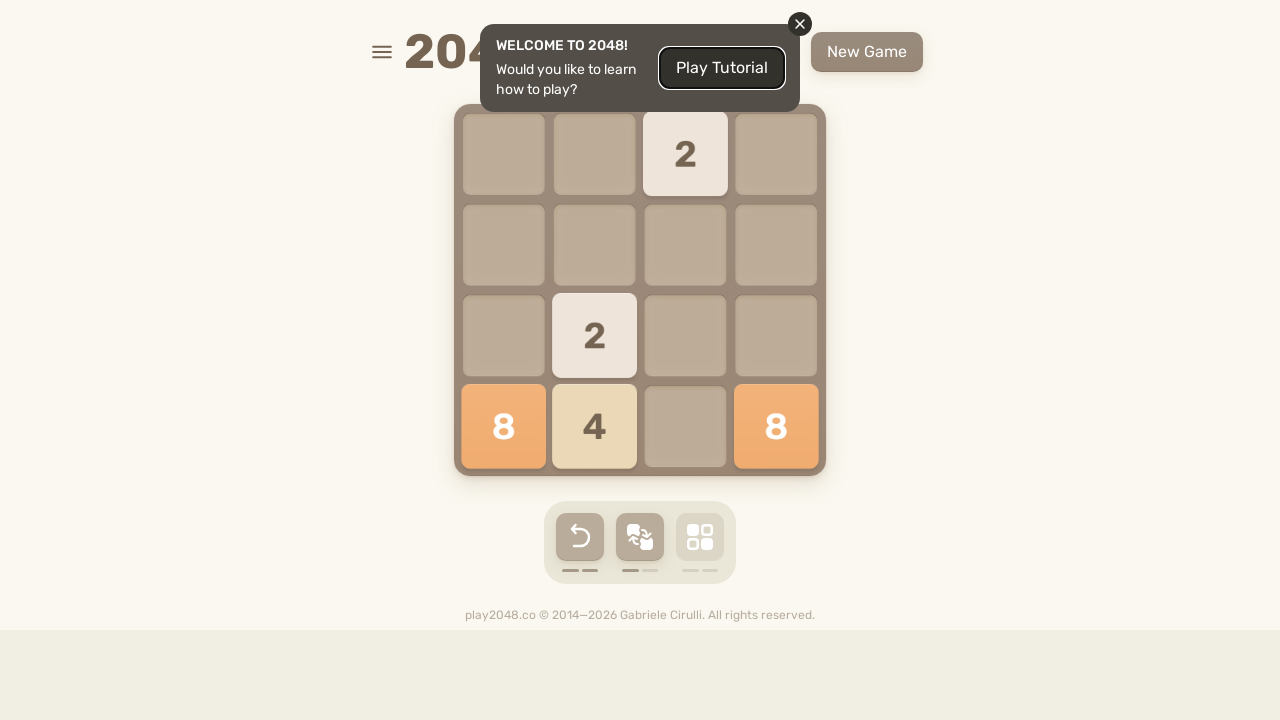

Pressed down arrow key (move 10/10)
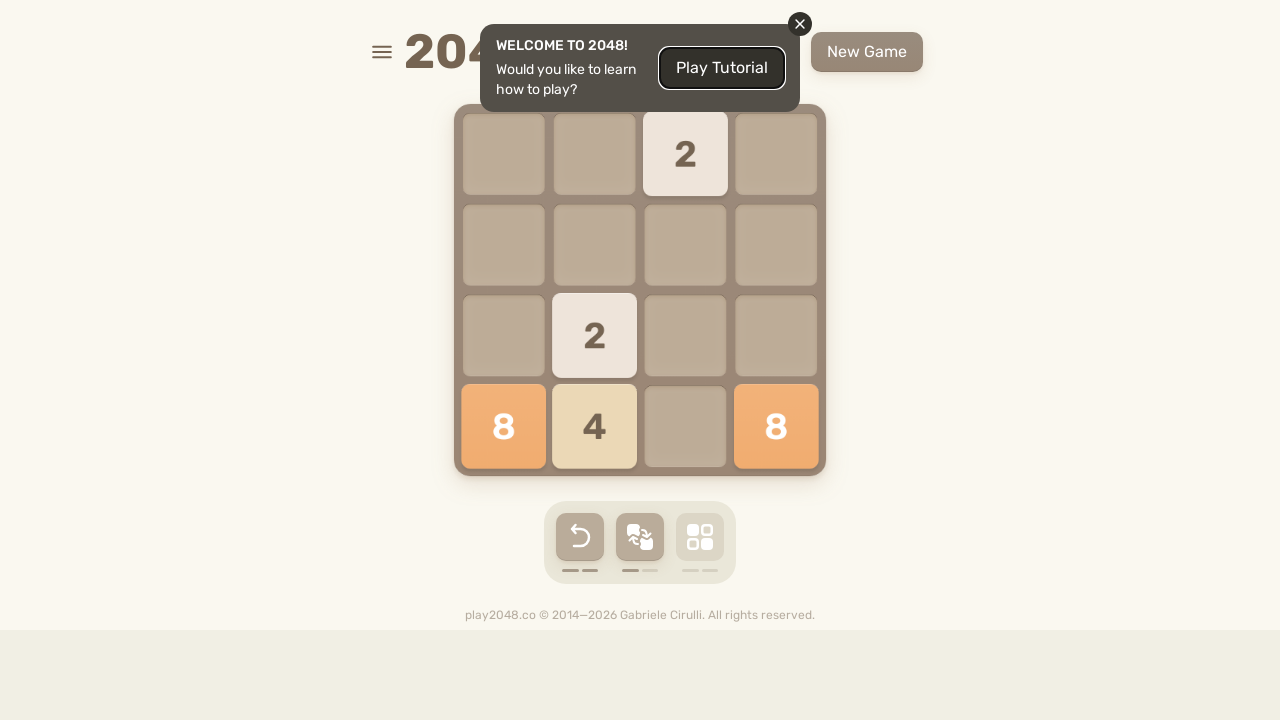

Waited 1 second after move 10/10
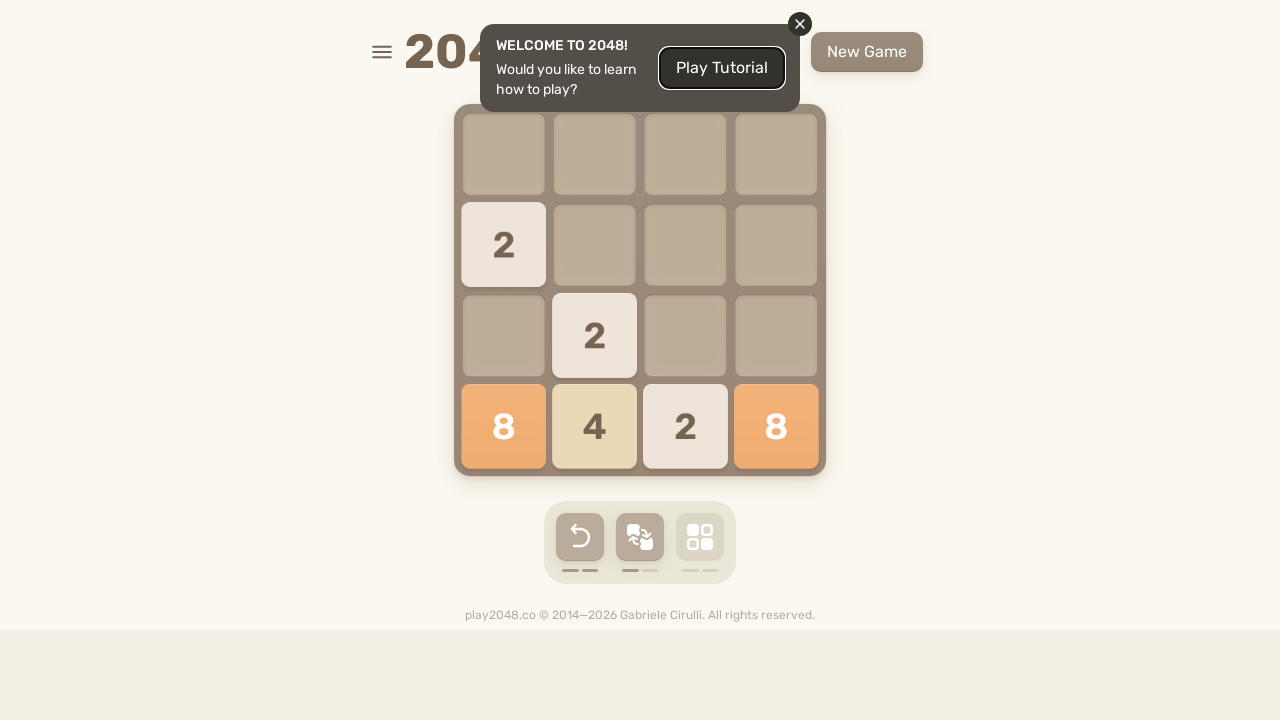

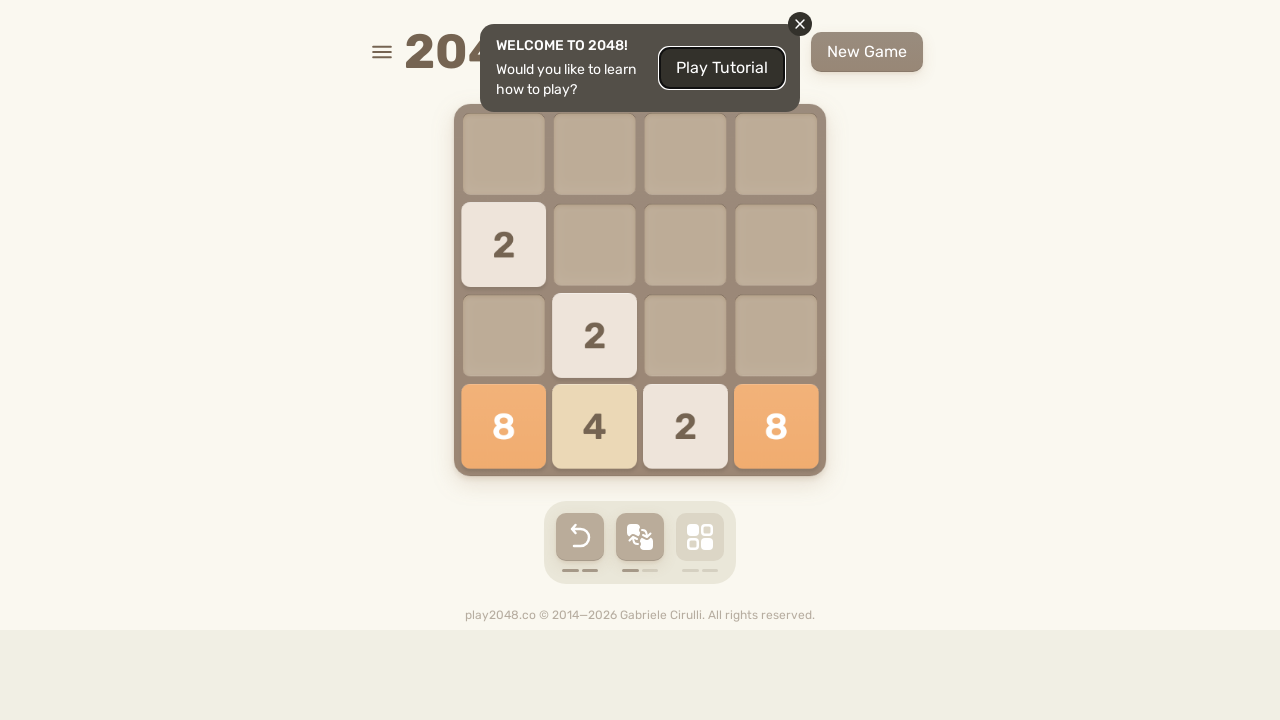